Tests menu element hover effect by navigating to shifting content page and hovering over a button to verify style change

Starting URL: http://the-internet.herokuapp.com/

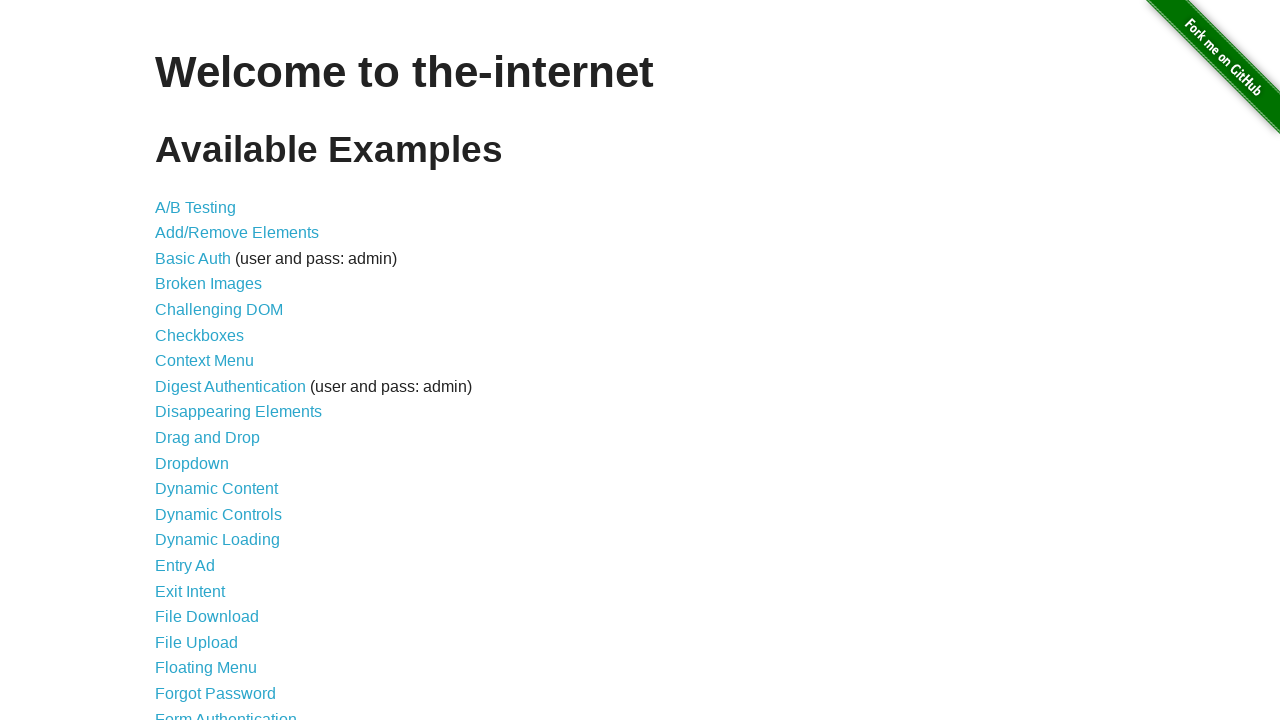

Clicked on Shifting Content link at (212, 523) on a[href='/shifting_content']
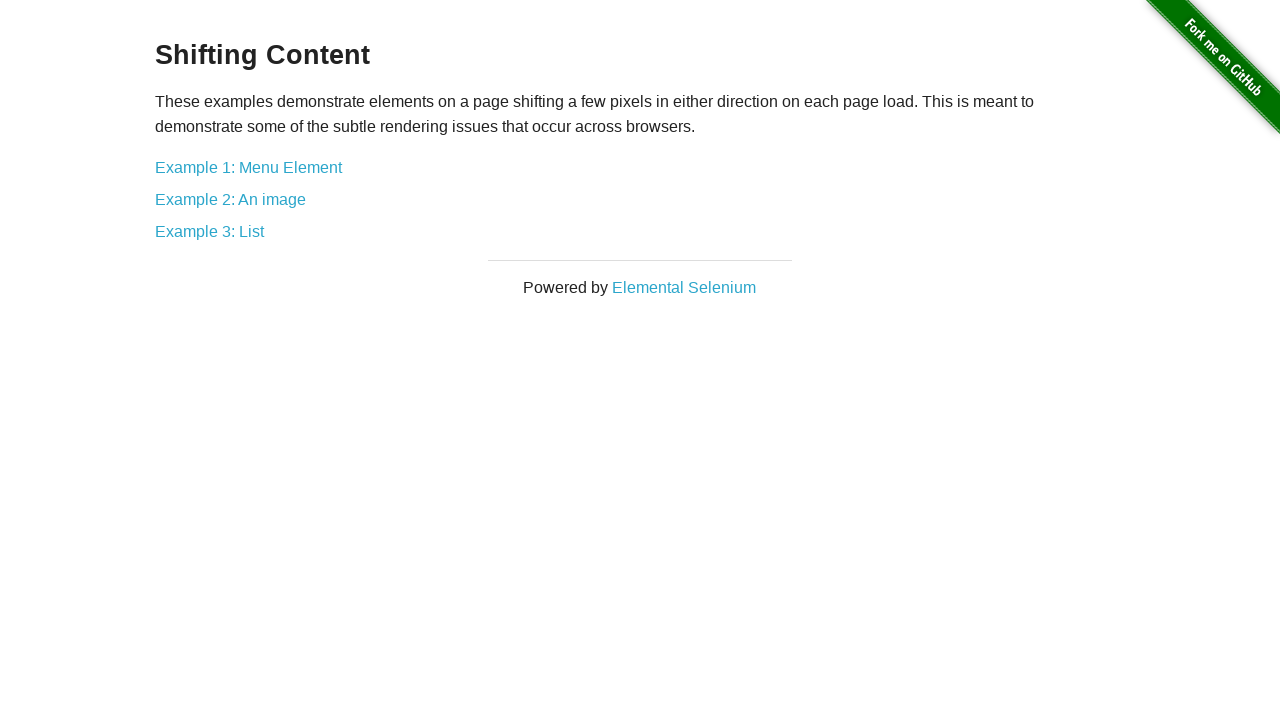

Clicked on Menu Element link at (248, 167) on a[href='/shifting_content/menu']
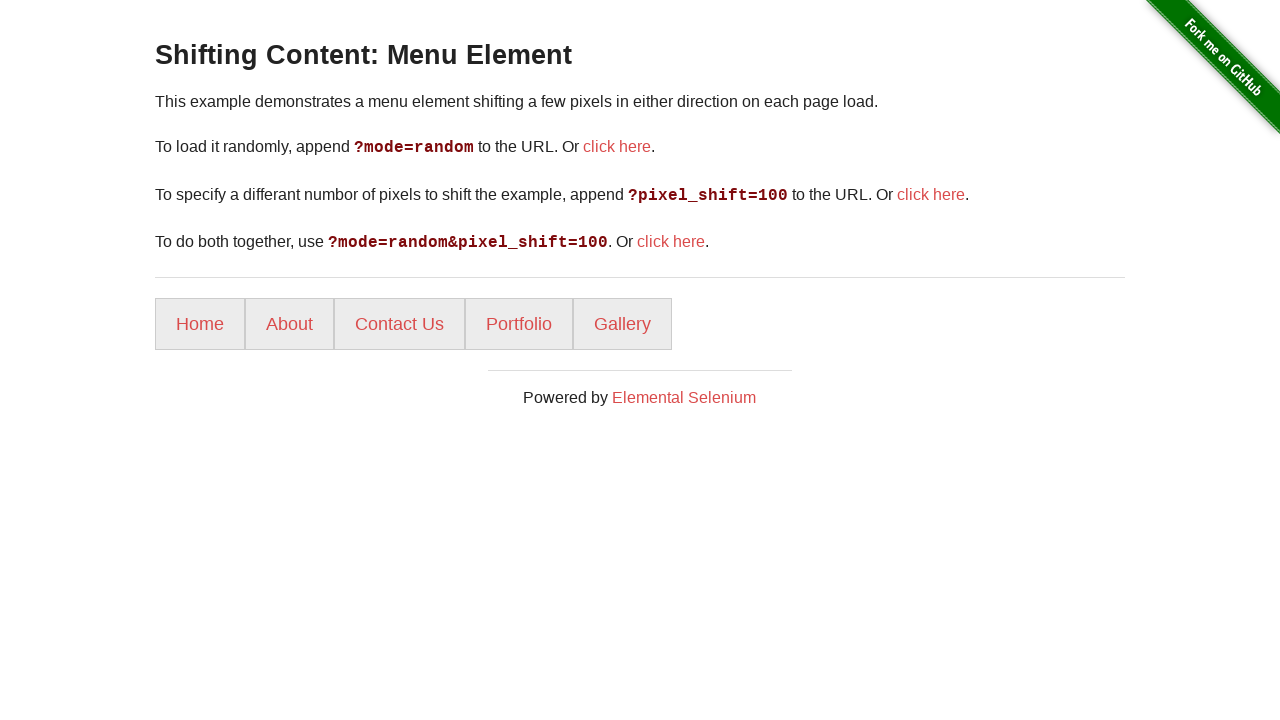

Hovered over Home button to verify style change at (200, 324) on a:has-text('Home')
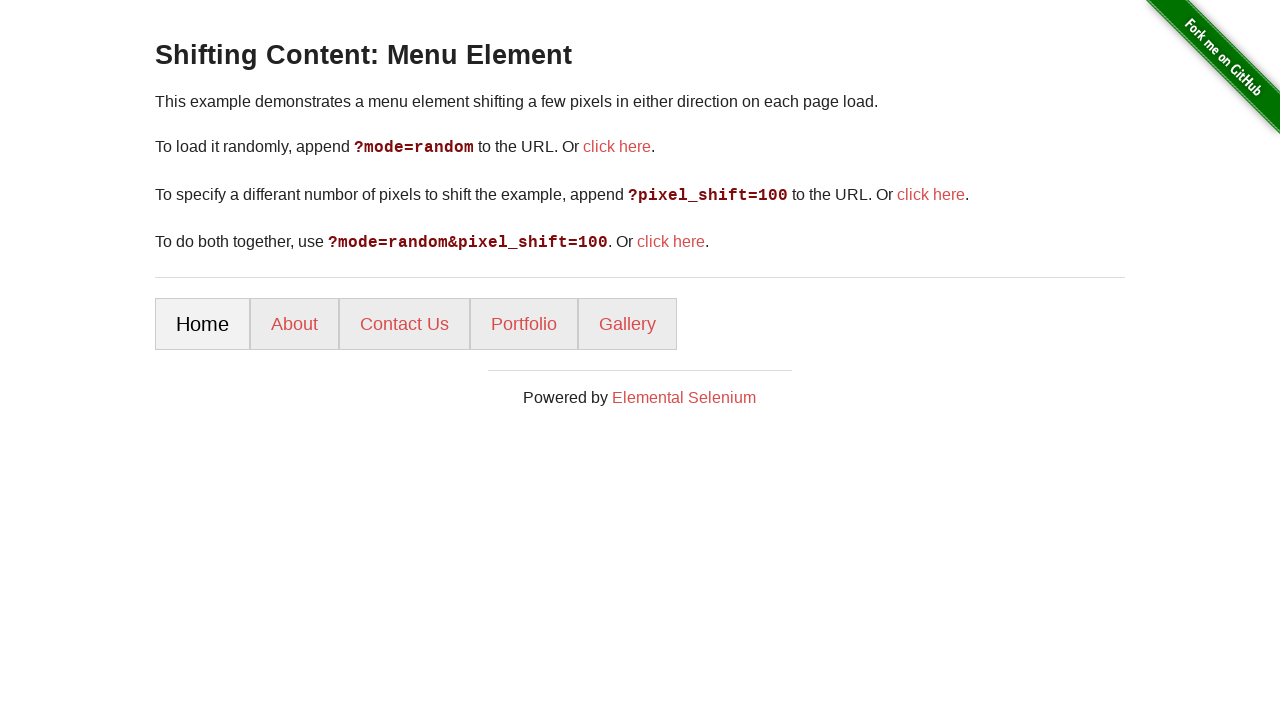

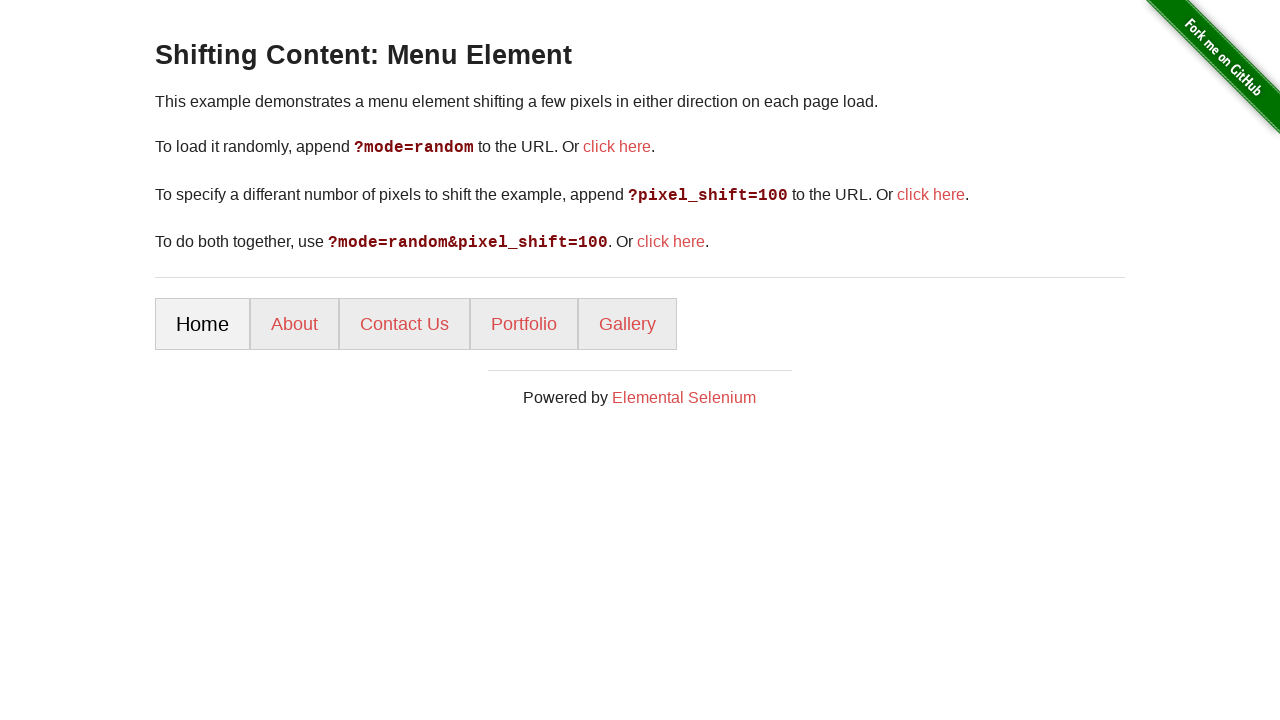